Tests that the Rahul Shetty Academy website loads correctly by verifying the page title matches the expected value.

Starting URL: https://rahulshettyacademy.com

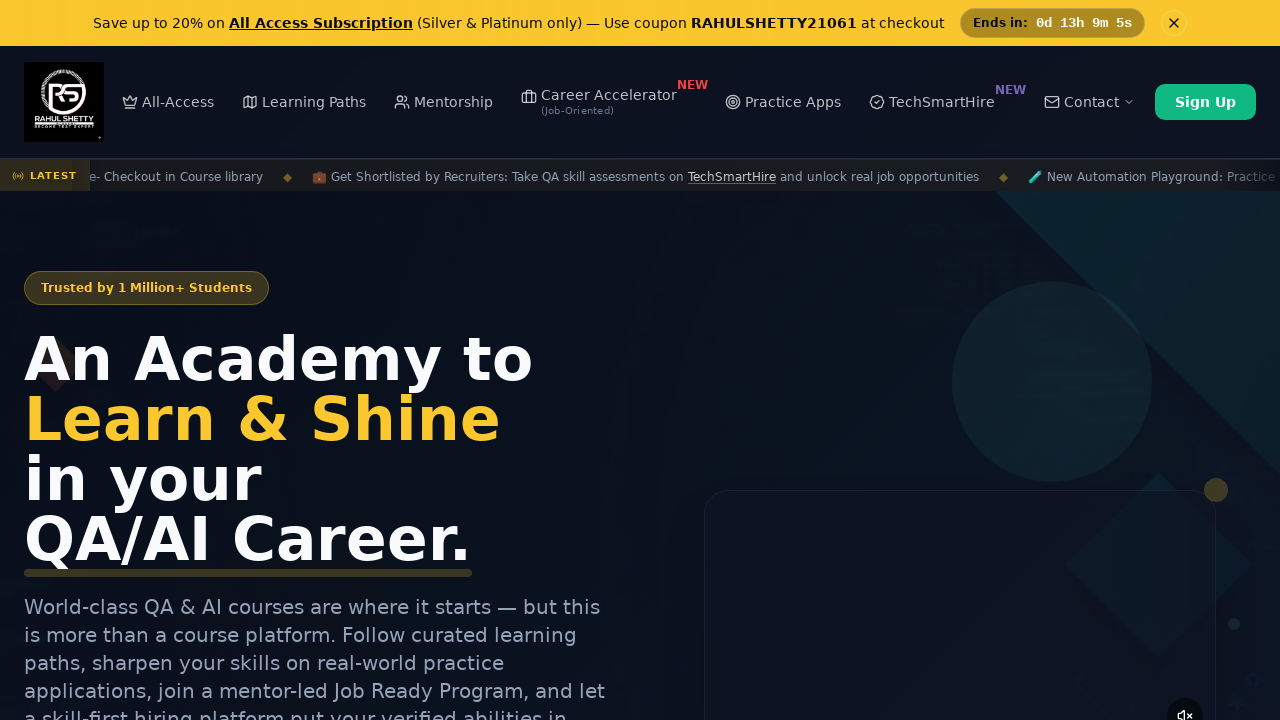

Verified page title contains 'Rahul Shetty Academy'
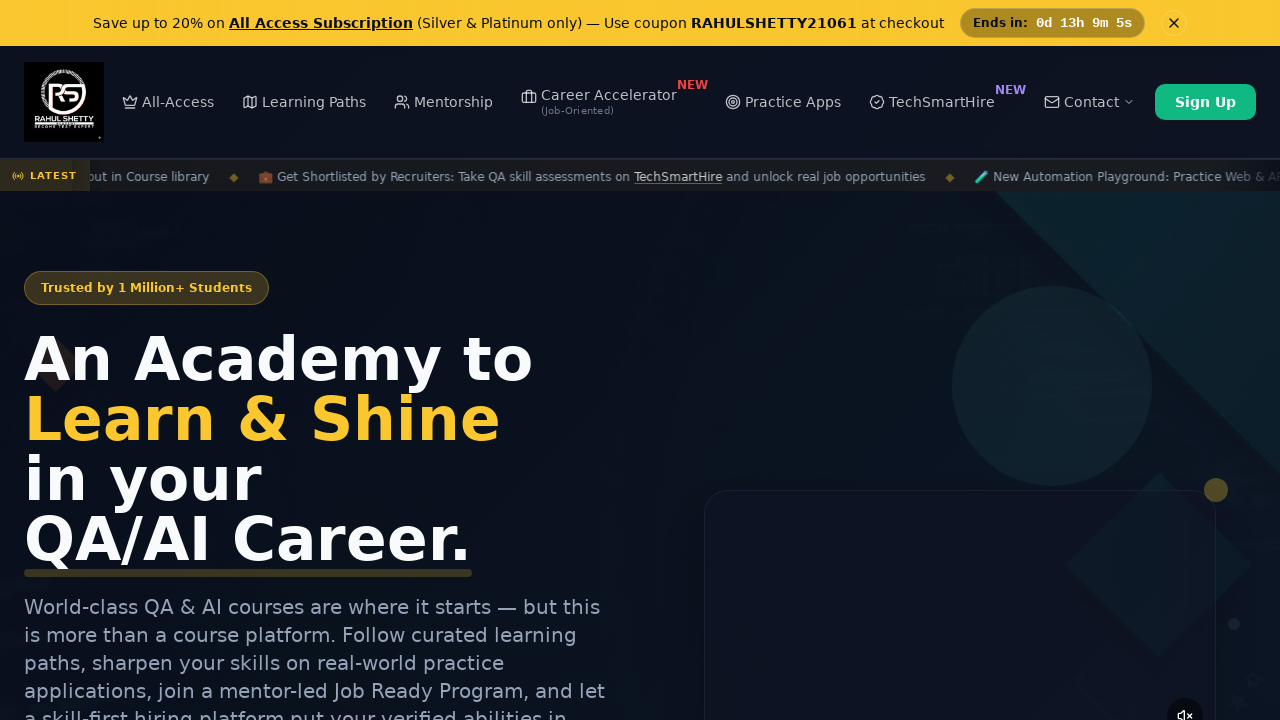

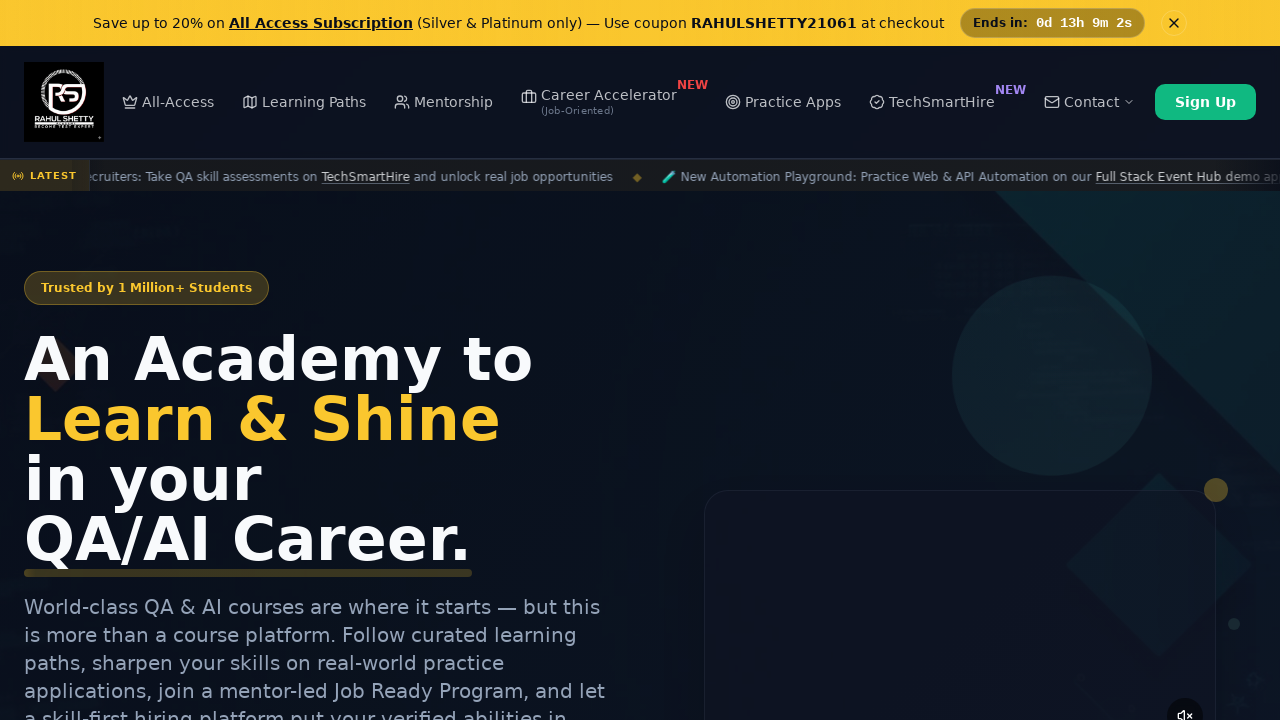